Tests dropdown selection by randomly selecting one of the available options

Starting URL: https://codenboxautomationlab.com/practice/

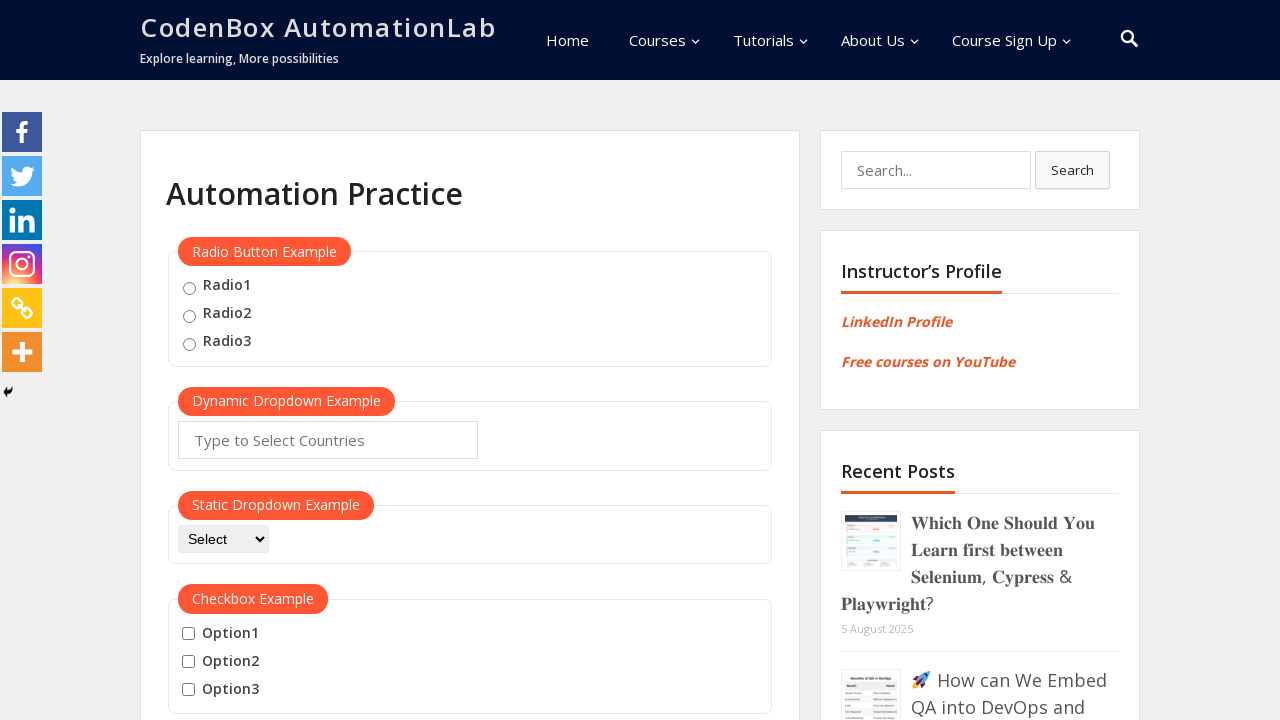

Selected random dropdown option at index 3 on #dropdown-class-example
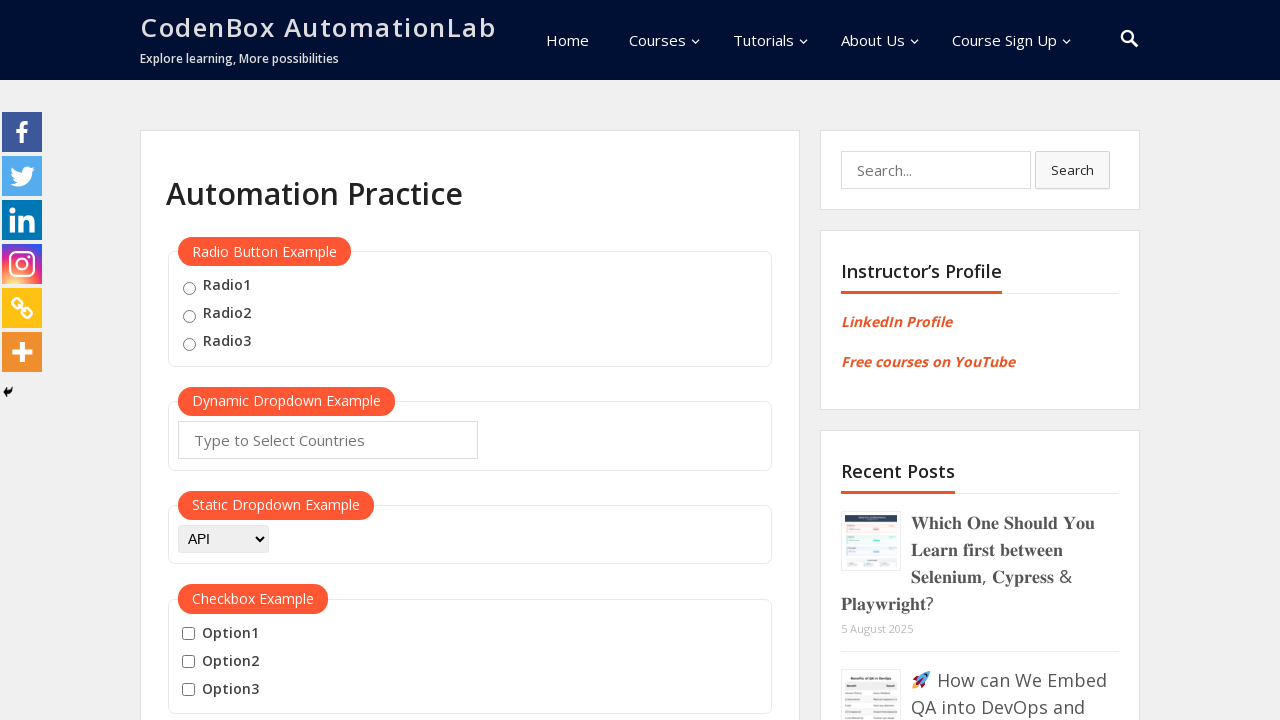

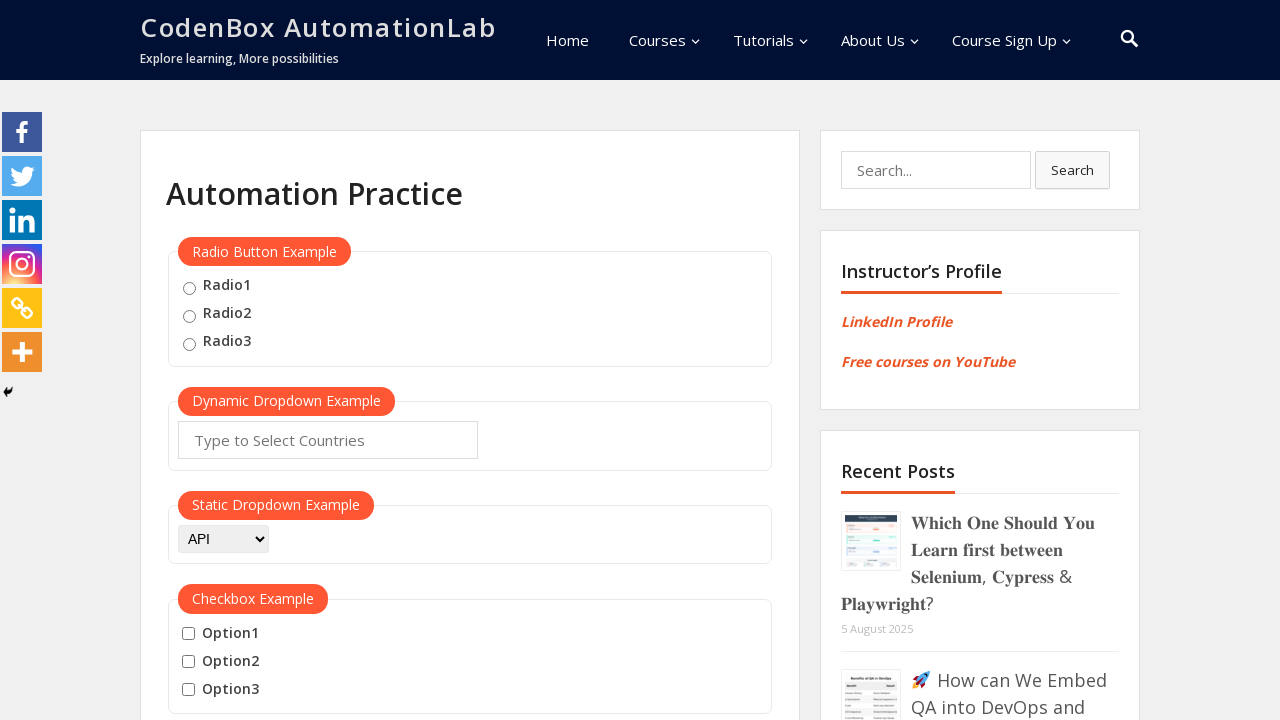